Navigates to a practice page and maximizes the browser window. The original script takes a screenshot, but the core automation is simply loading the page.

Starting URL: https://courses.letskodeit.com/practice

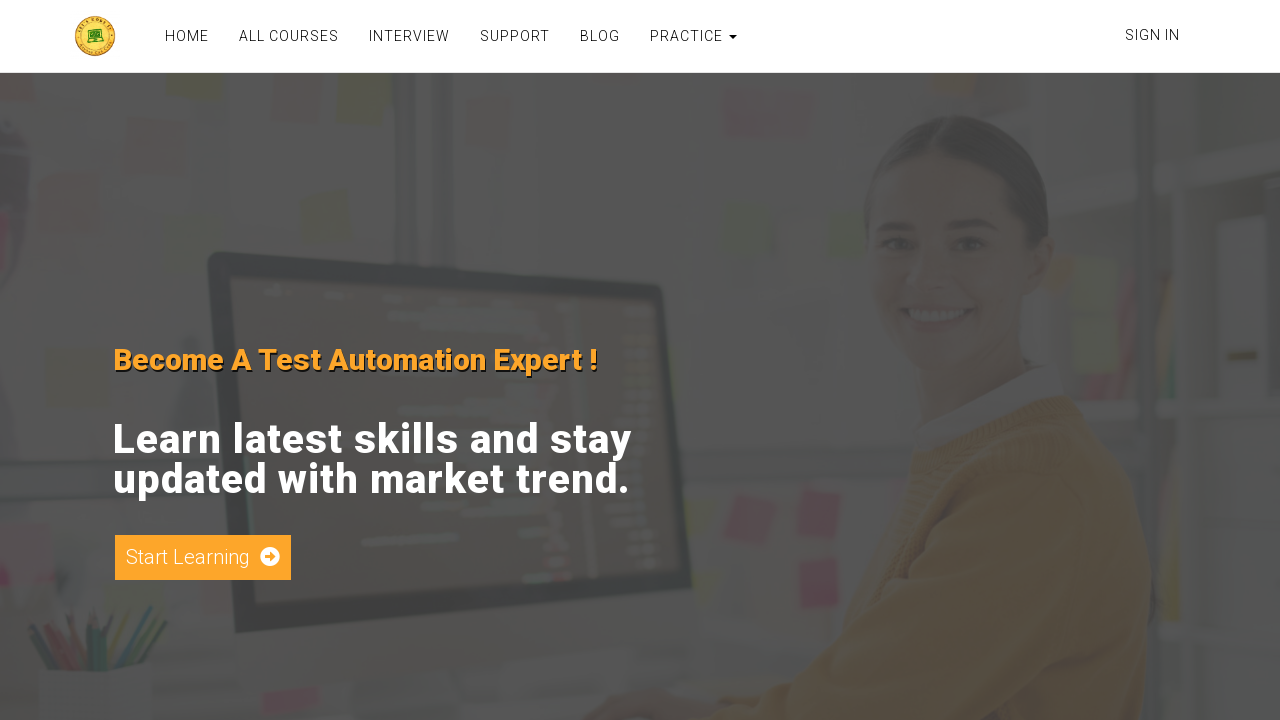

Set viewport size to 1920x1080
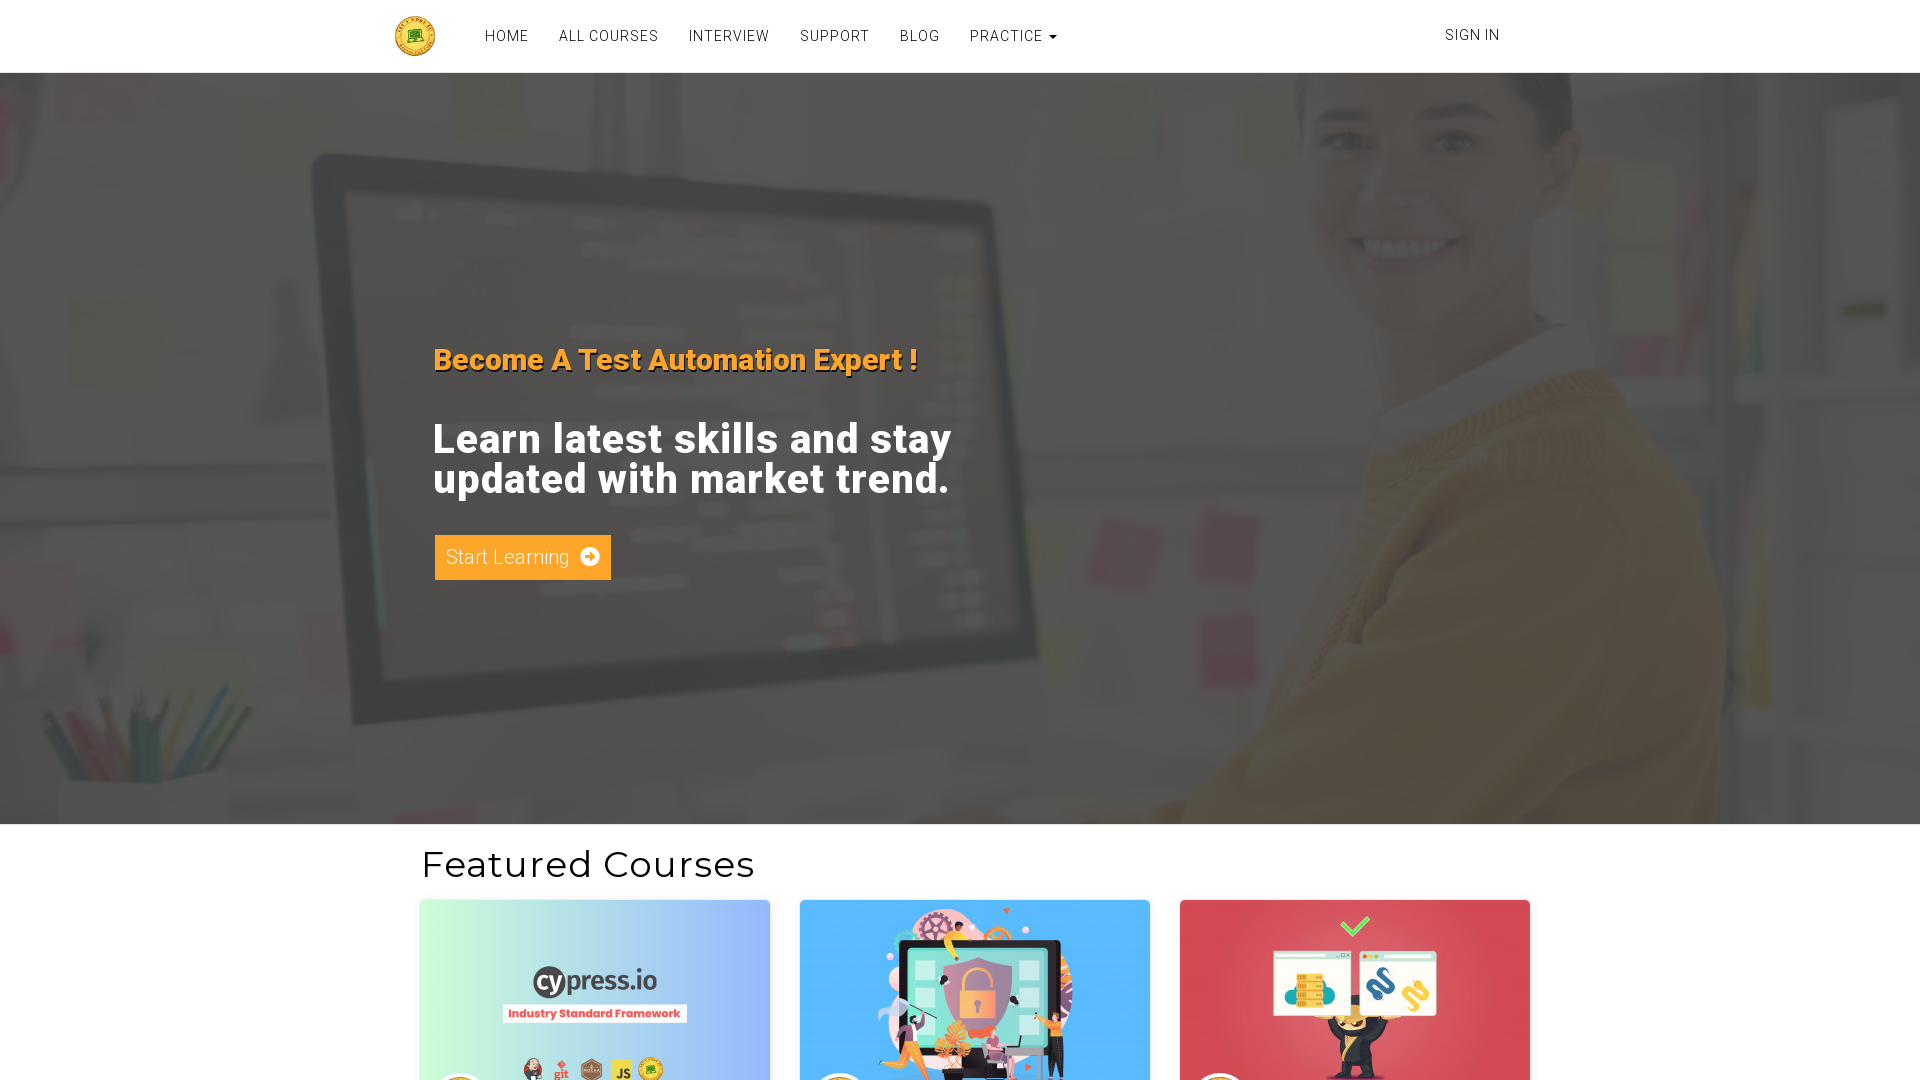

Page fully loaded and network idle
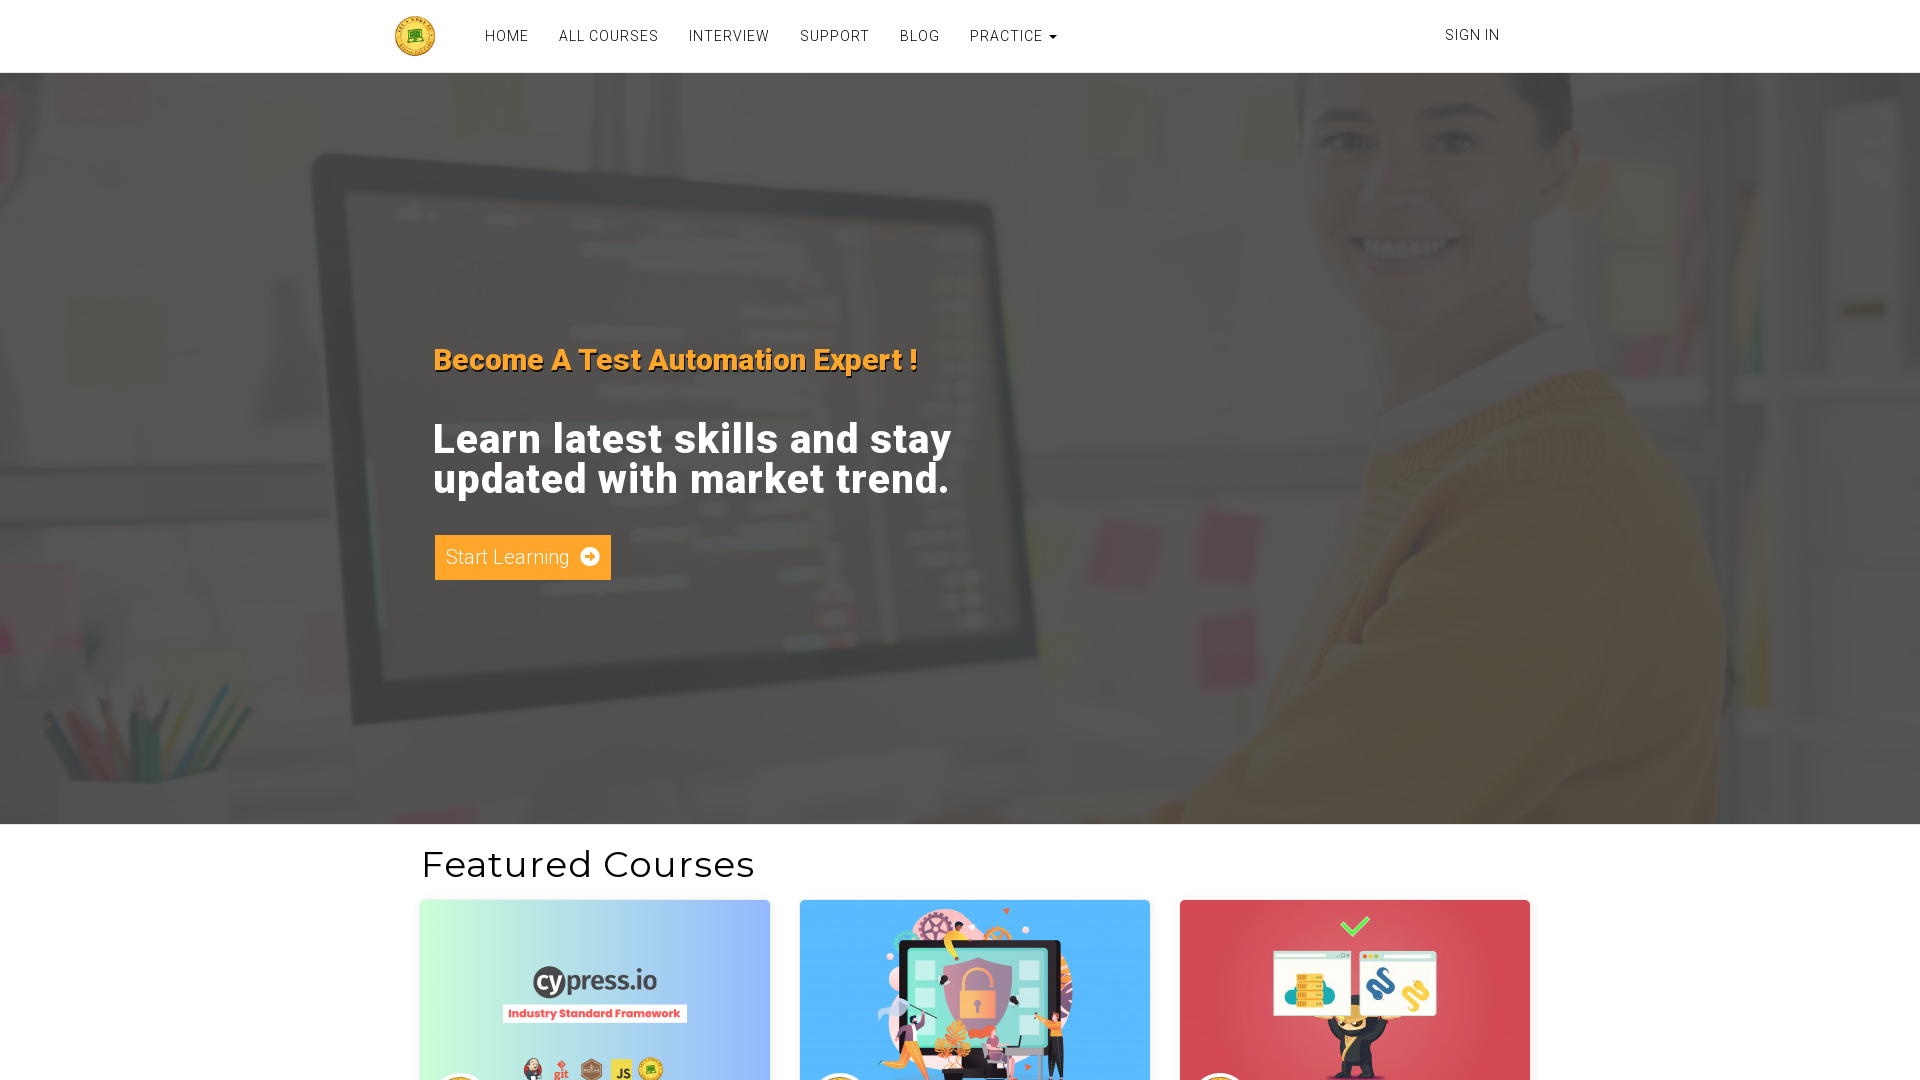

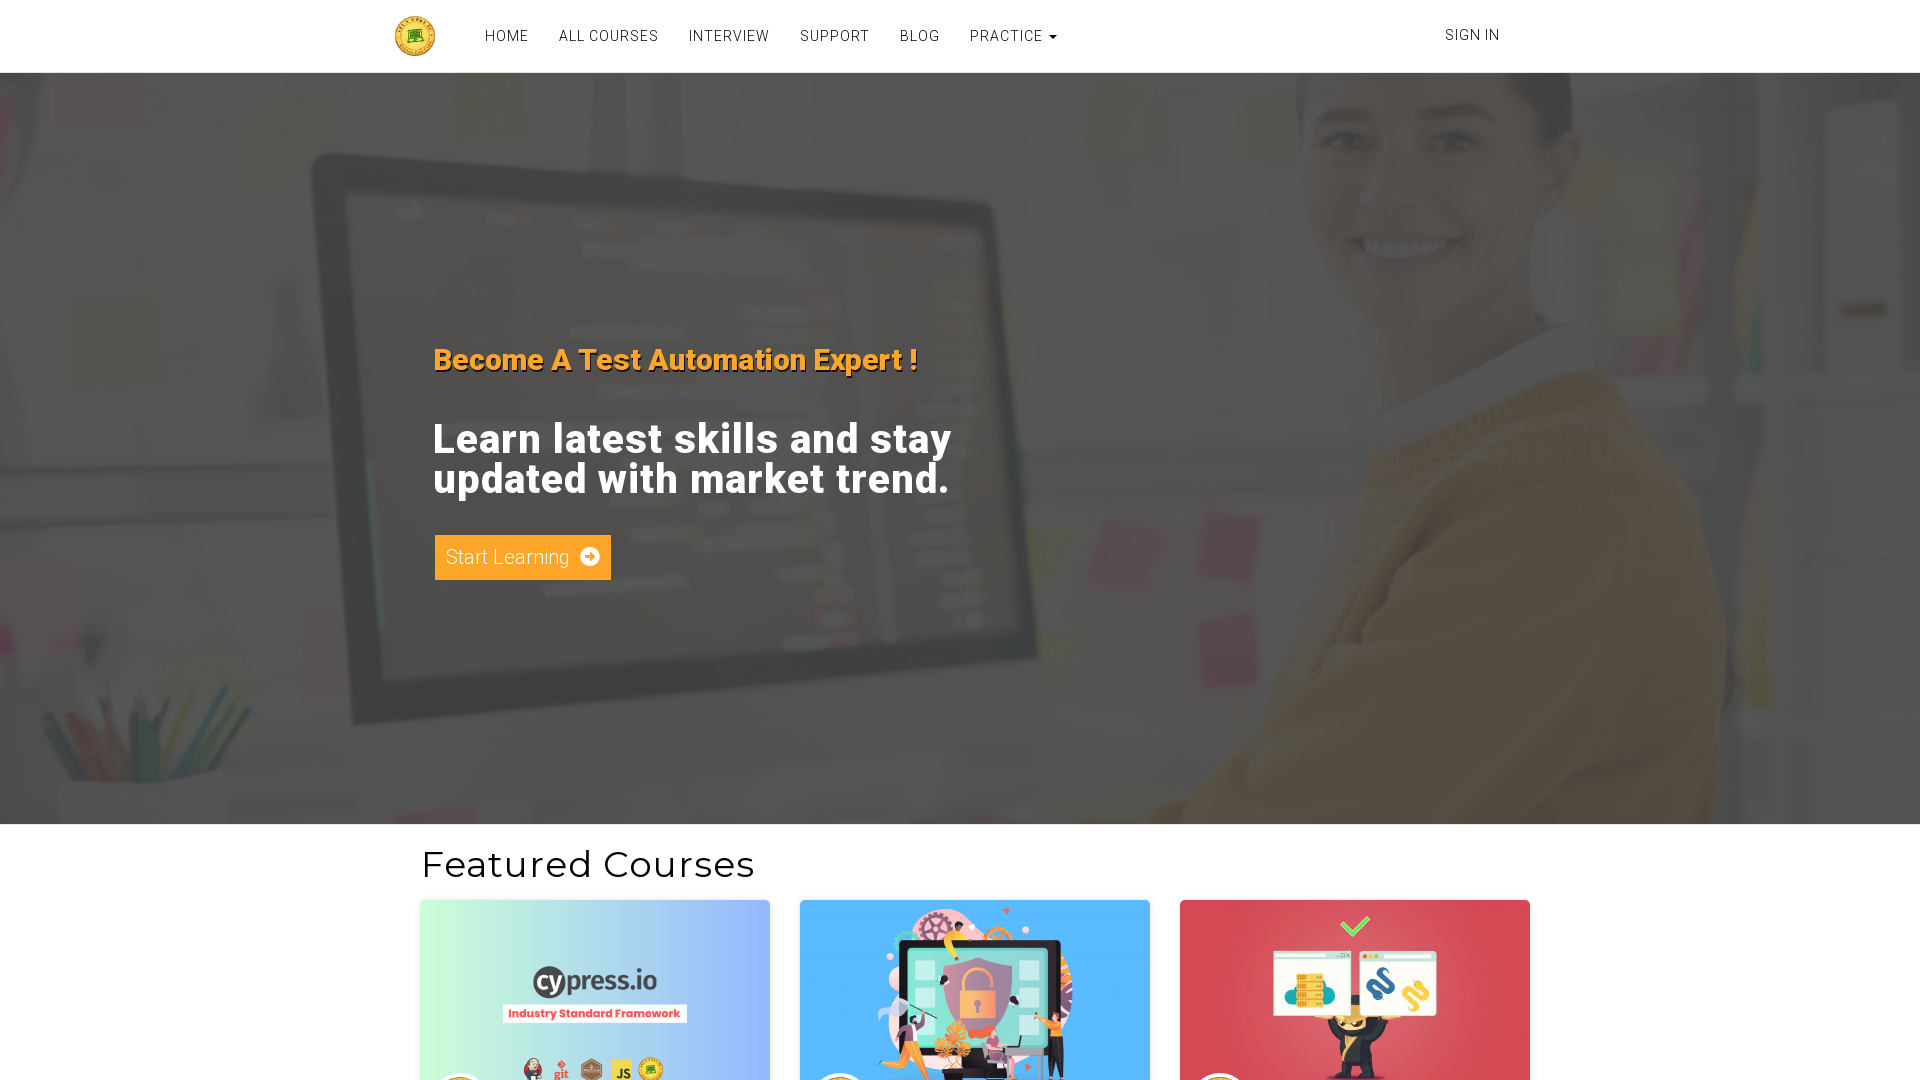